Tests the Python.org search functionality by entering "pycon" as a search query and submitting the form

Starting URL: https://www.python.org

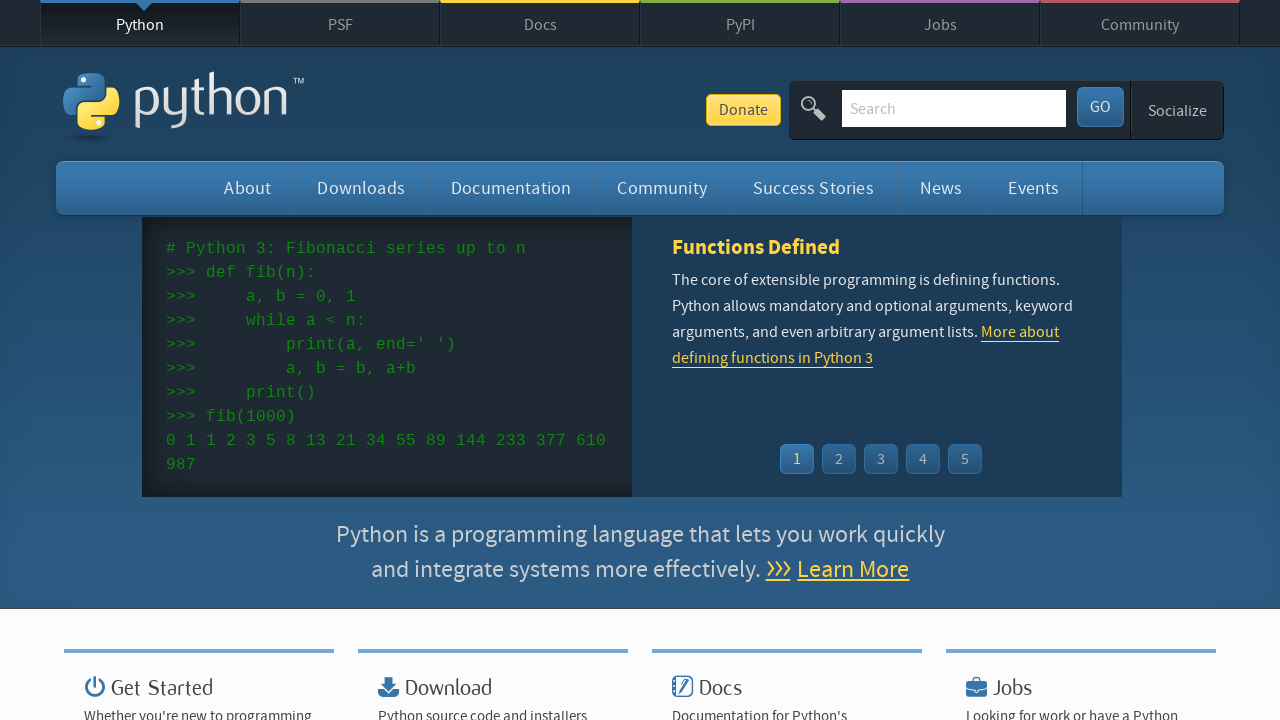

Filled search box with 'pycon' query on input[name='q']
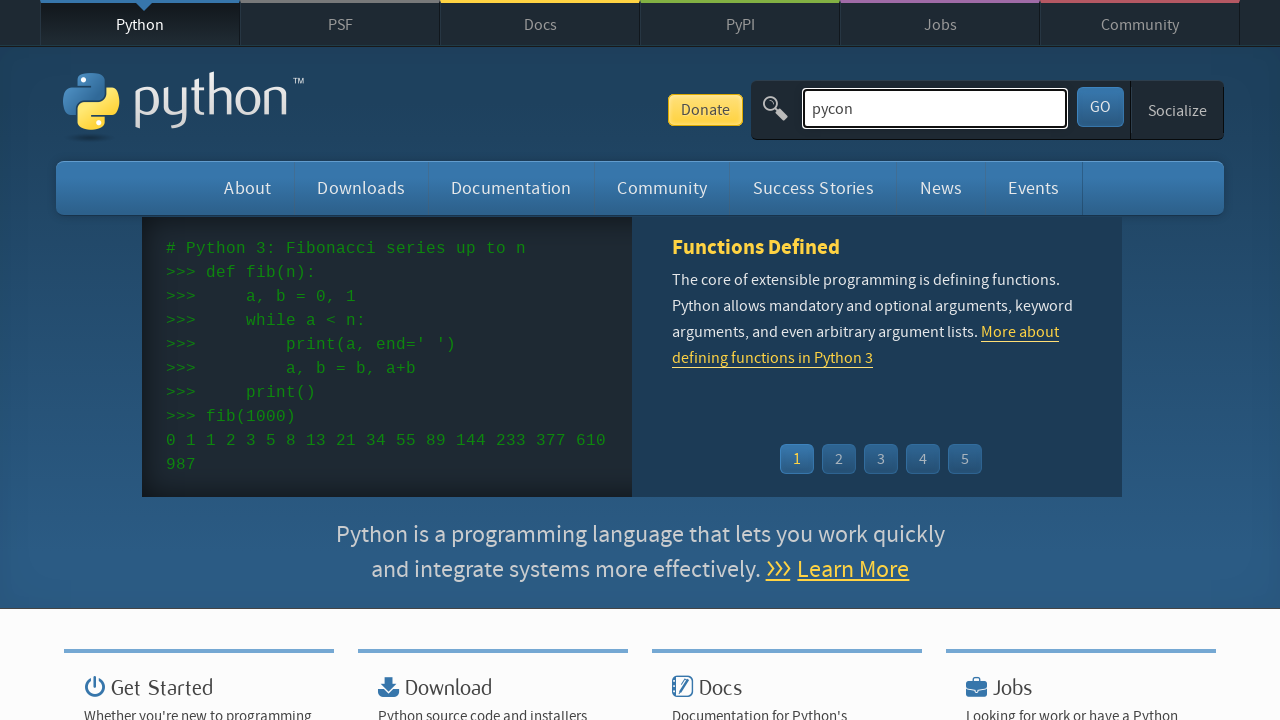

Pressed Enter to submit search form on input[name='q']
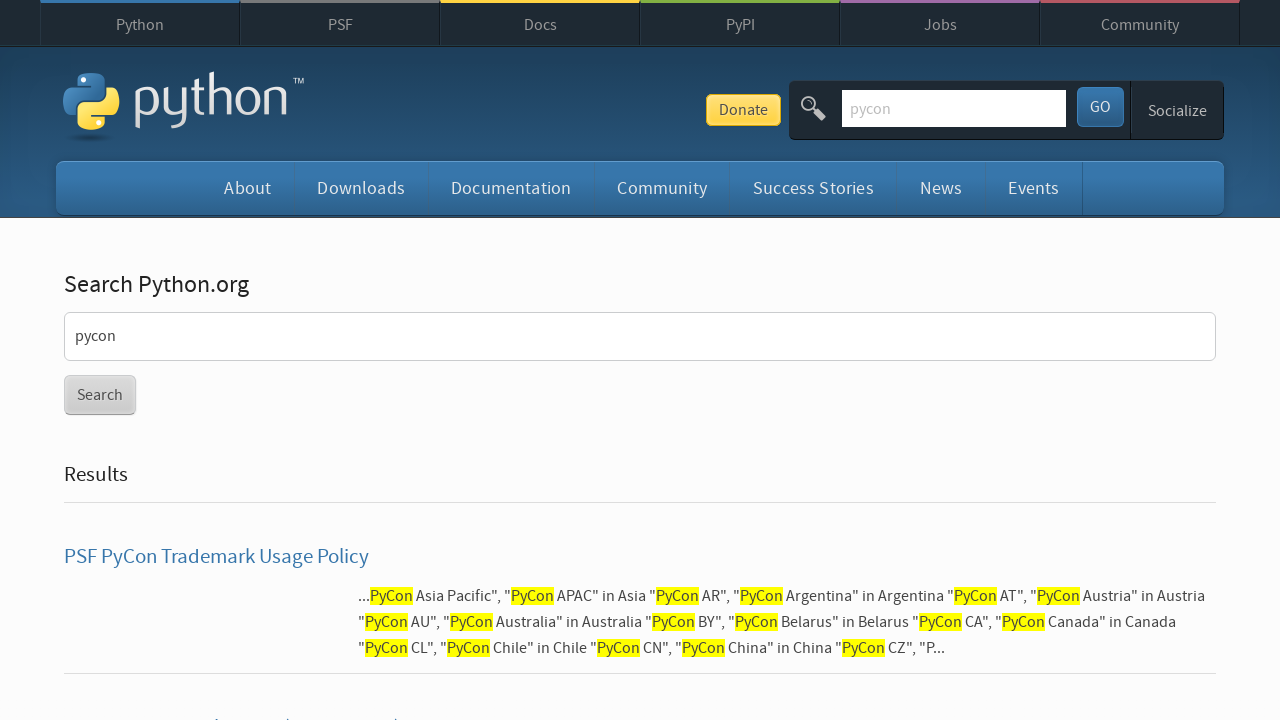

Search results loaded (networkidle state reached)
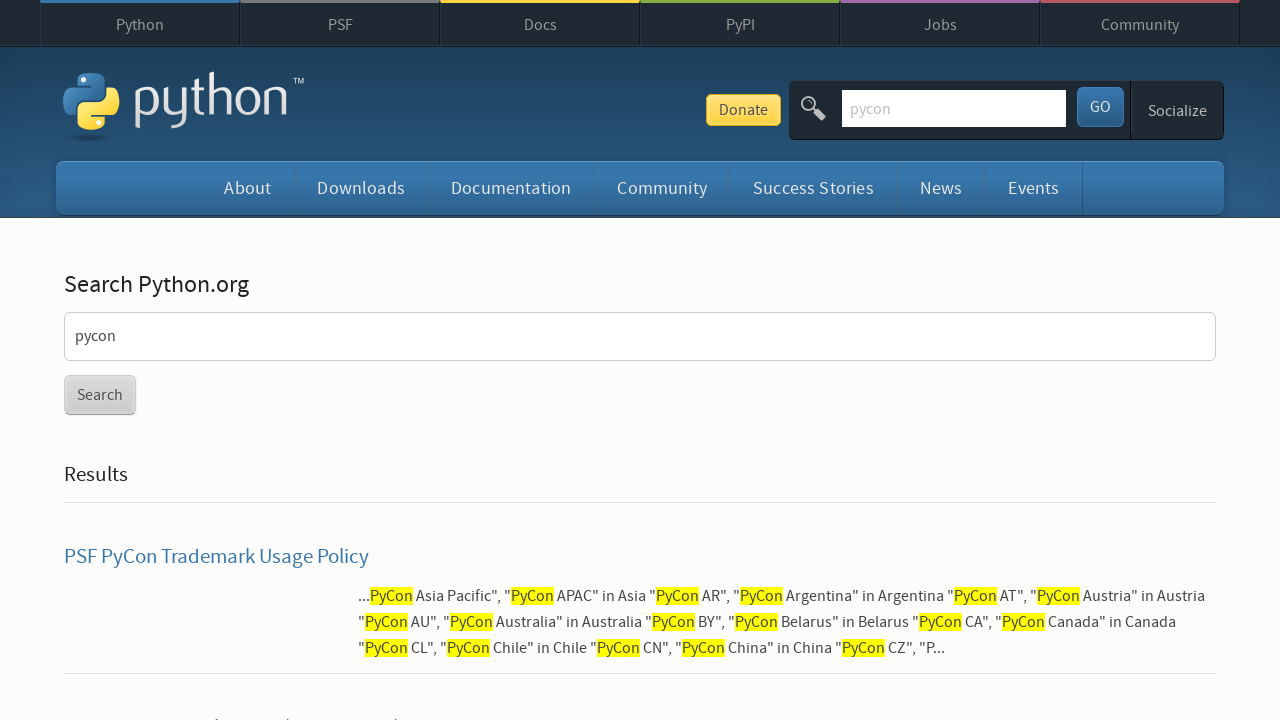

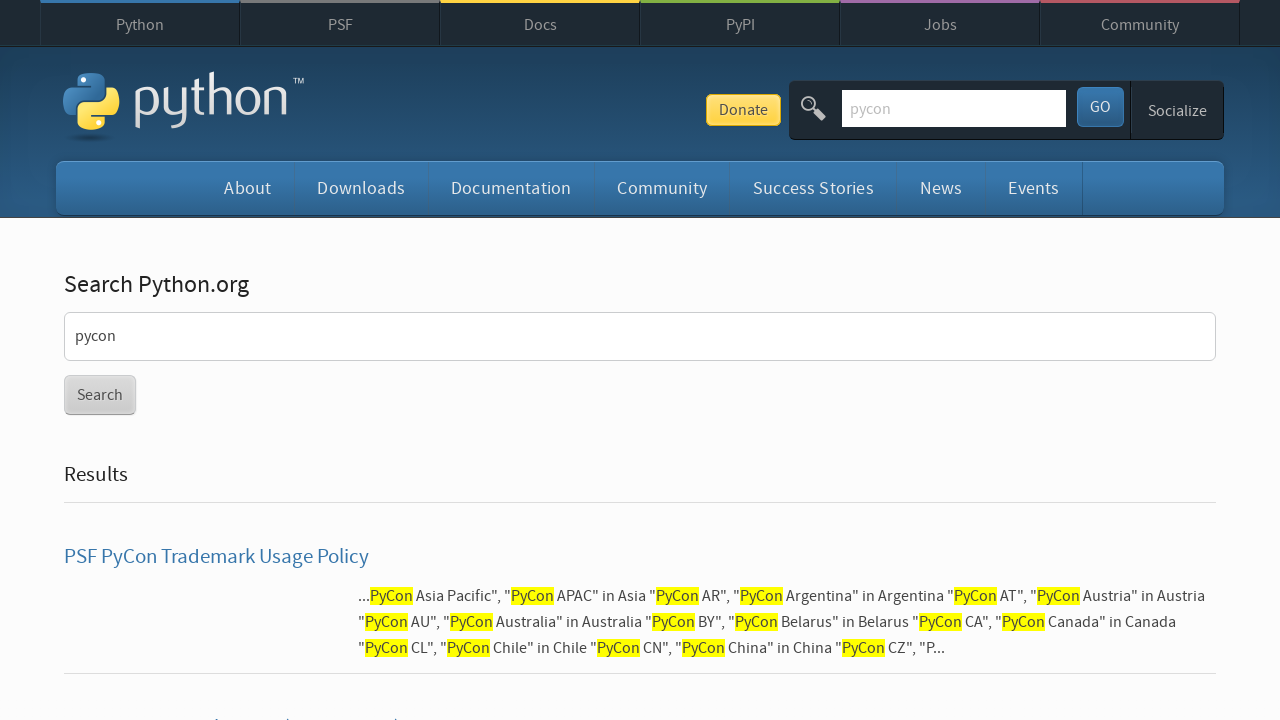